Tests drag and drop functionality within an iframe by dragging an element and dropping it onto a target element

Starting URL: https://jqueryui.com/droppable/

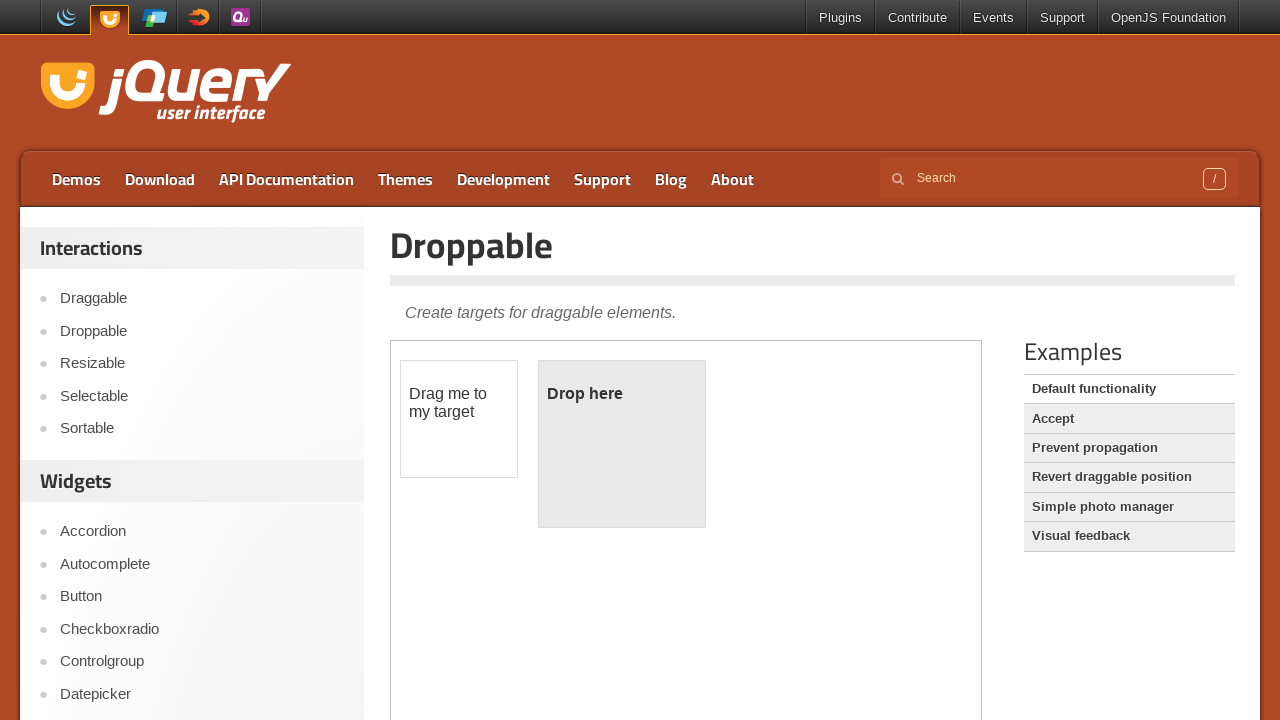

Located iframe with demo-frame class containing drag and drop demo
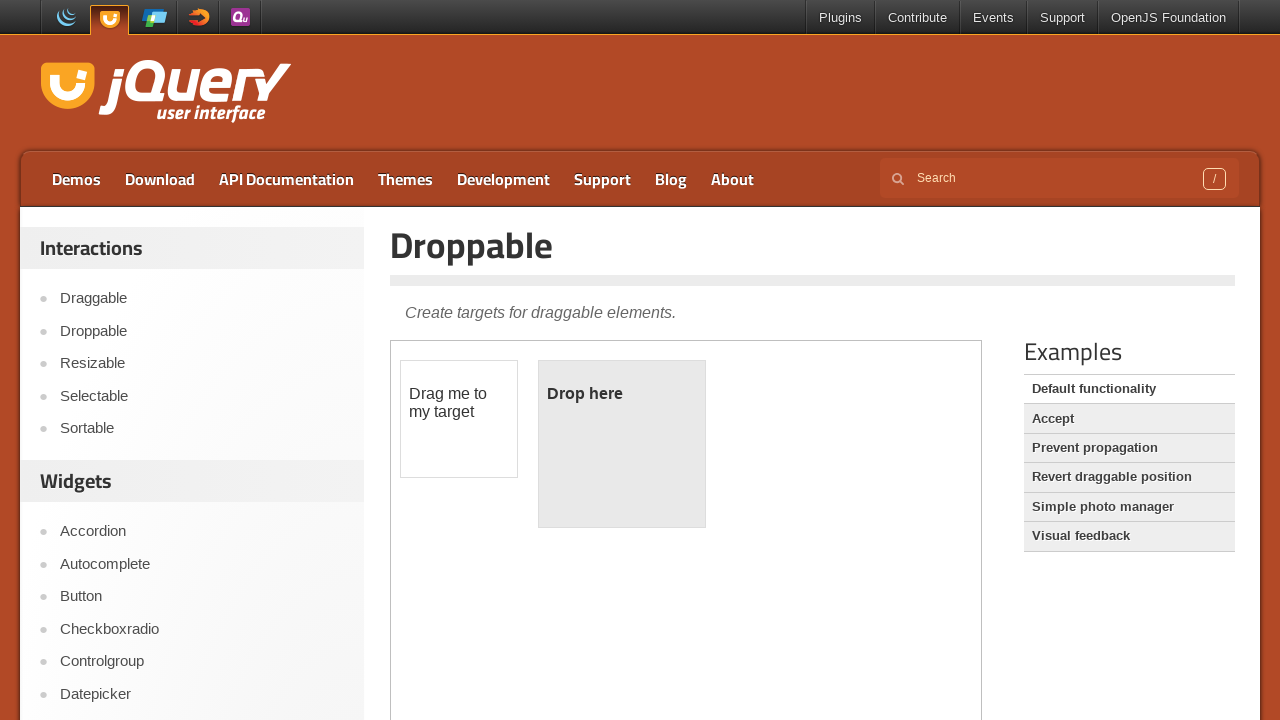

Located draggable element with id 'draggable' within iframe
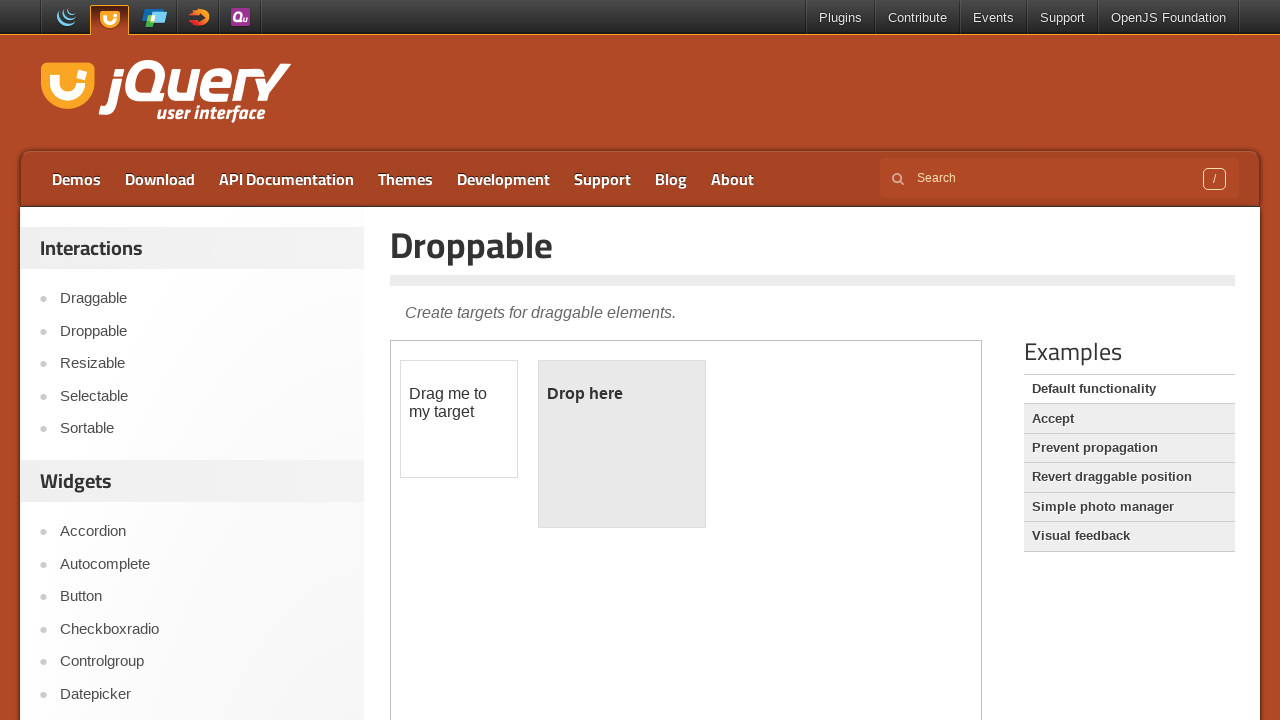

Located droppable target element with id 'droppable' within iframe
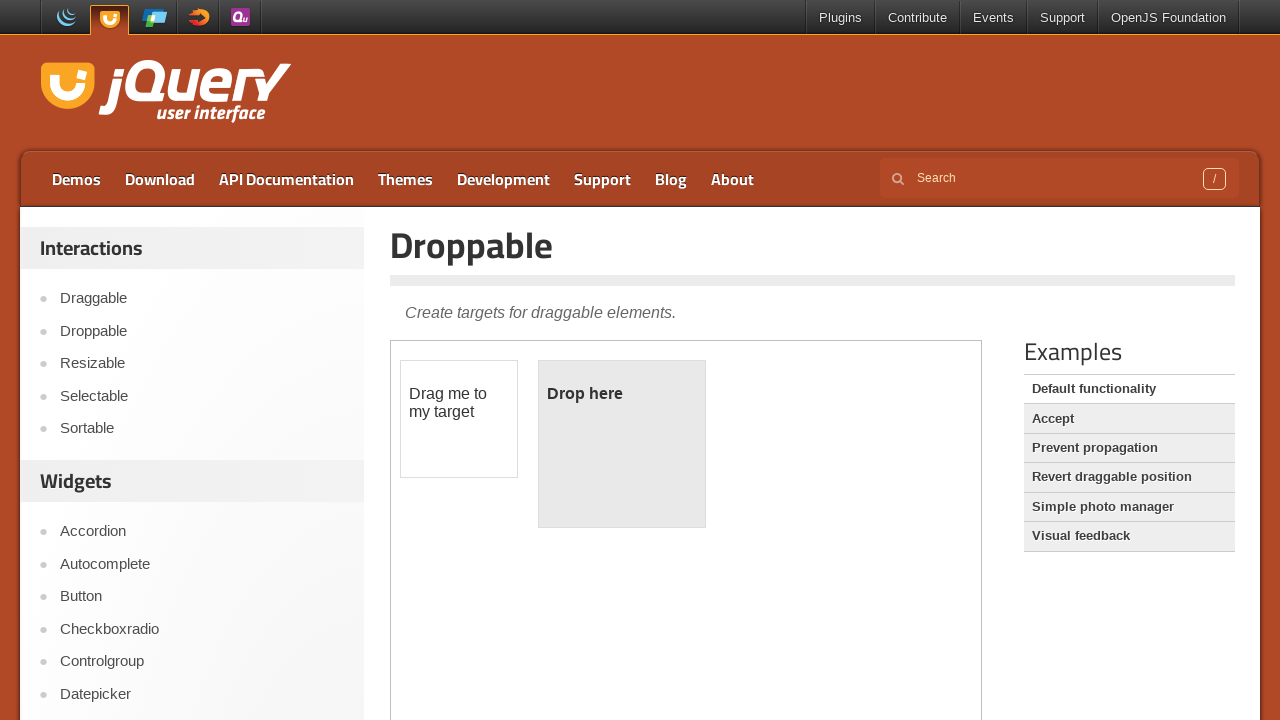

Dragged the draggable element and dropped it onto the droppable target at (622, 444)
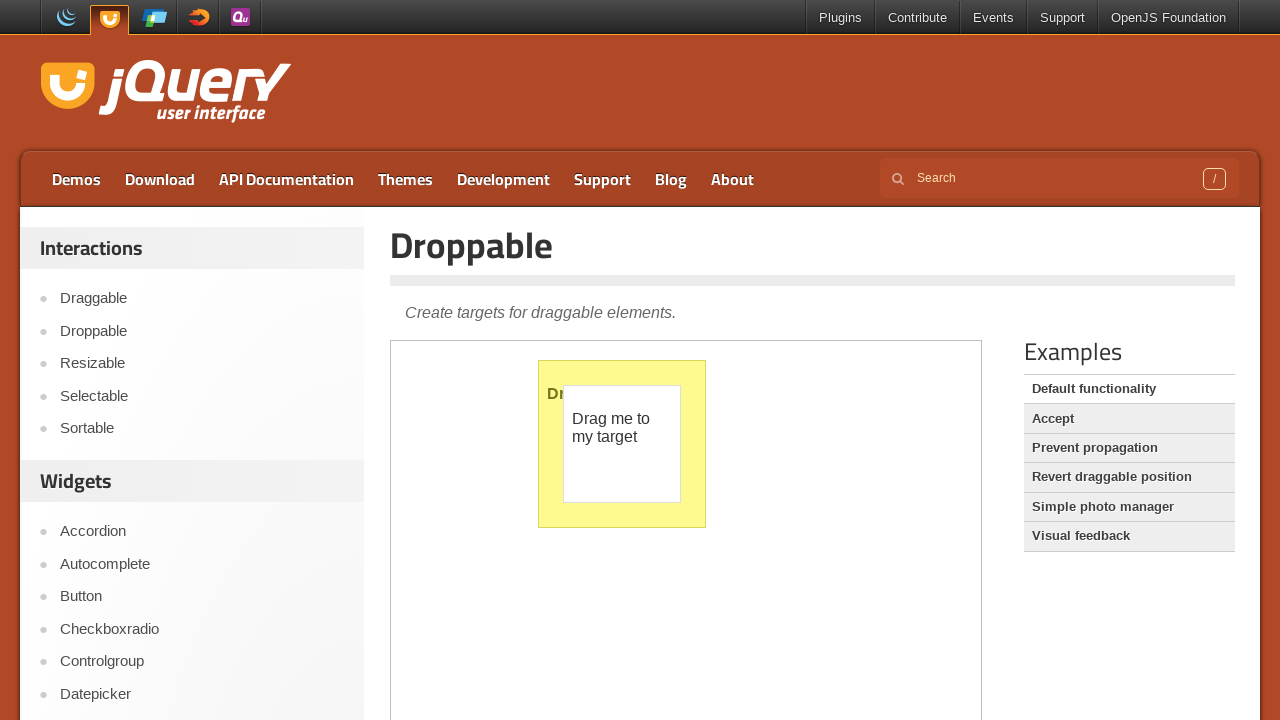

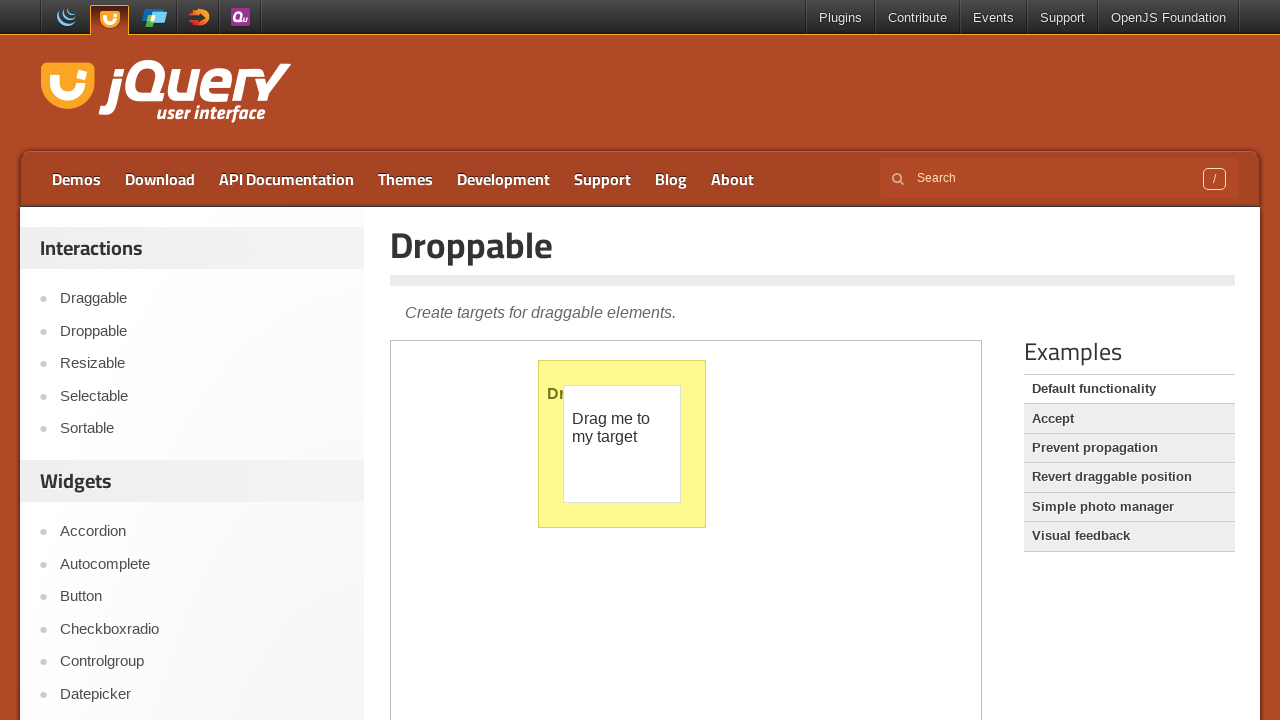